Tests navigation to POS Software page by clicking on Verticals menu, hovering over Fintech section, and clicking POS Software link

Starting URL: https://www.tranktechnologies.com/

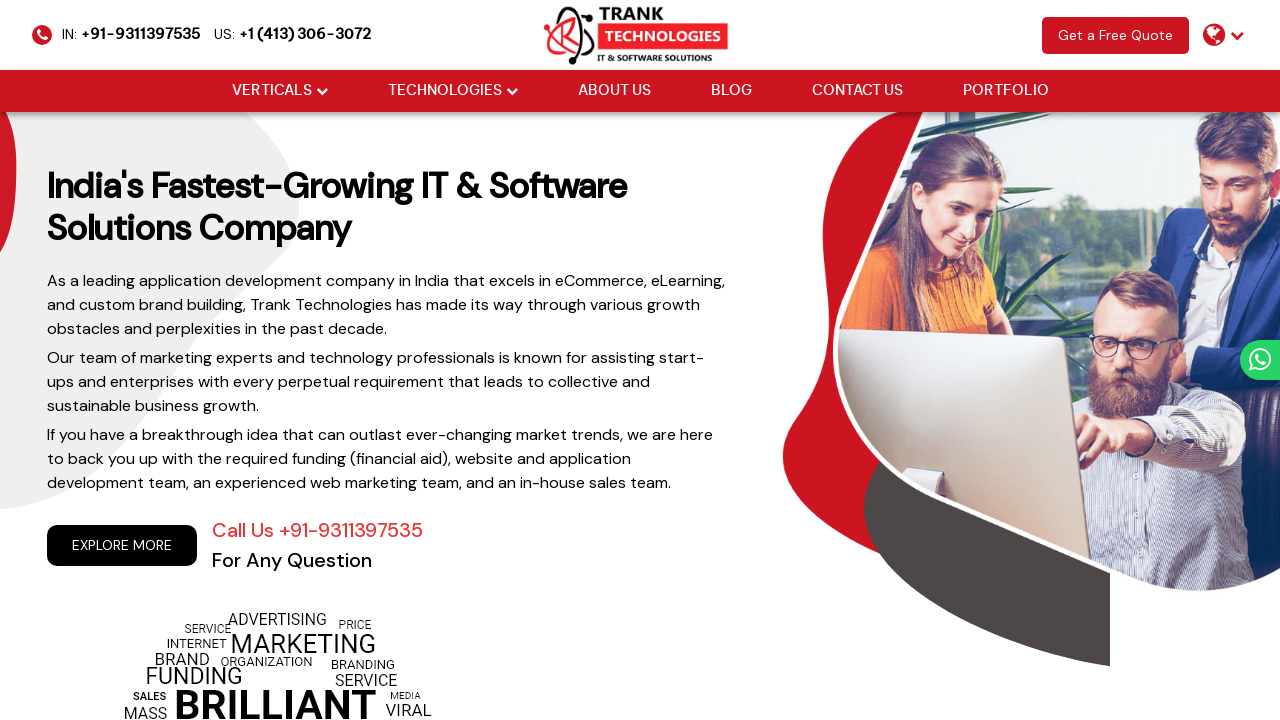

Clicked on Verticals menu at (272, 91) on xpath=//li[@class='drop_down']/a[normalize-space()='Verticals']
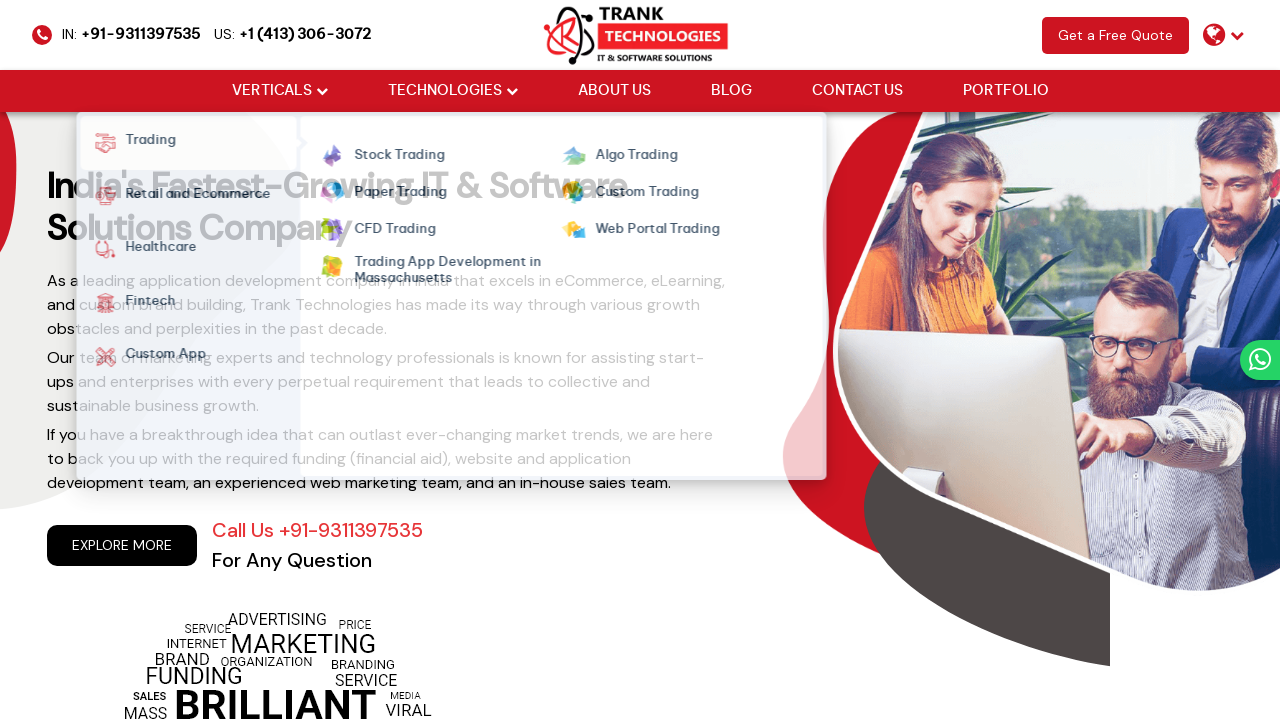

Hovered over Fintech section at (146, 303) on xpath=//strong[normalize-space()='Fintech']
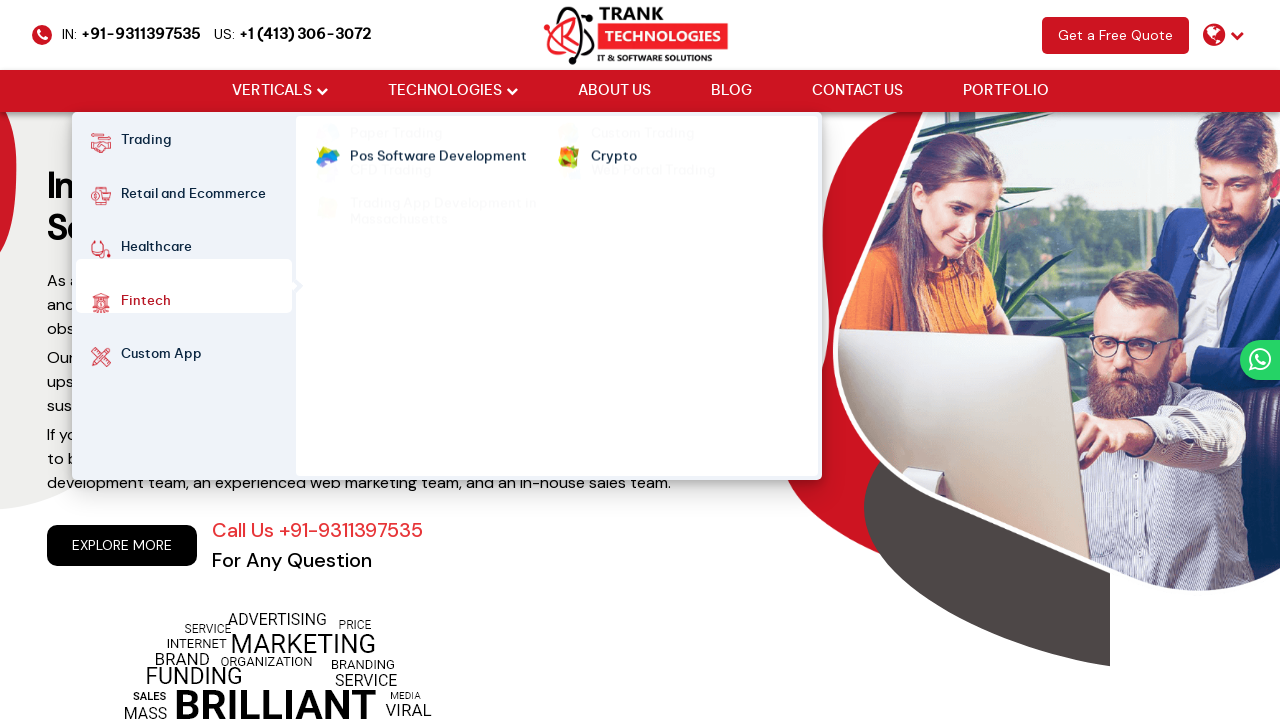

Clicked on POS Software link at (438, 156) on xpath=//ul[@class='cm-flex cm-flex-wrap']//a[contains(text(),'Pos Software')]
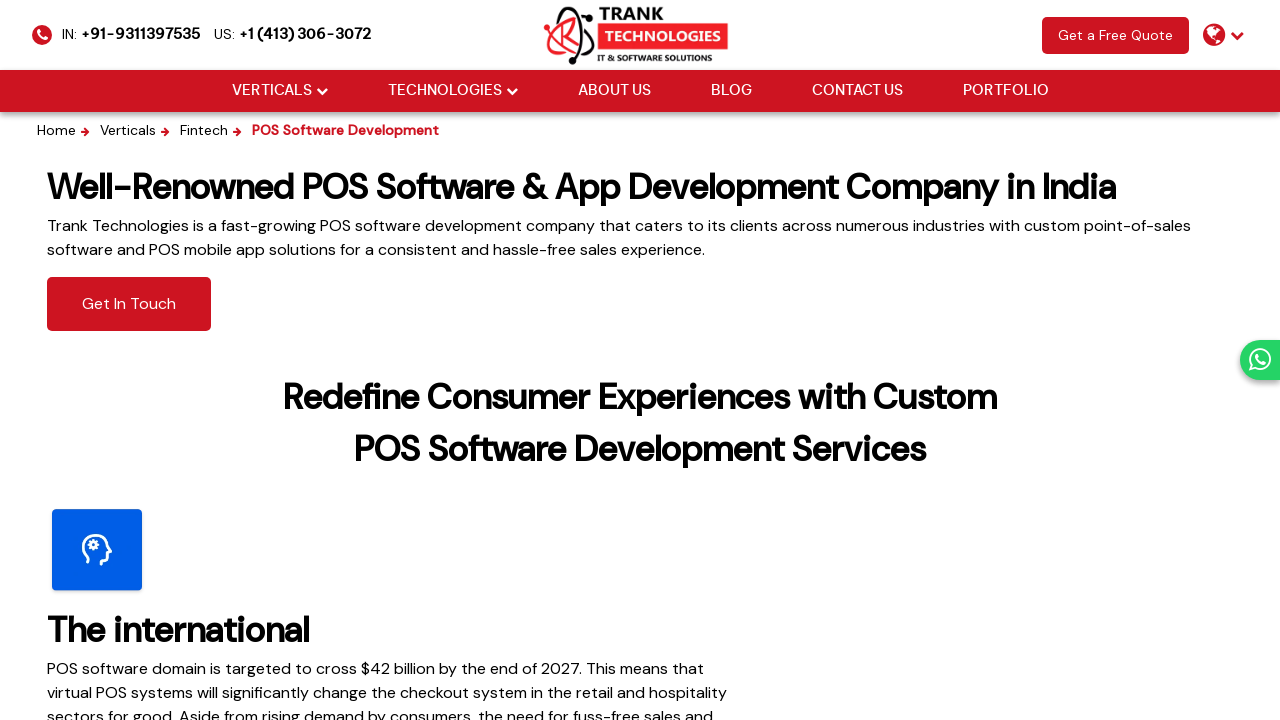

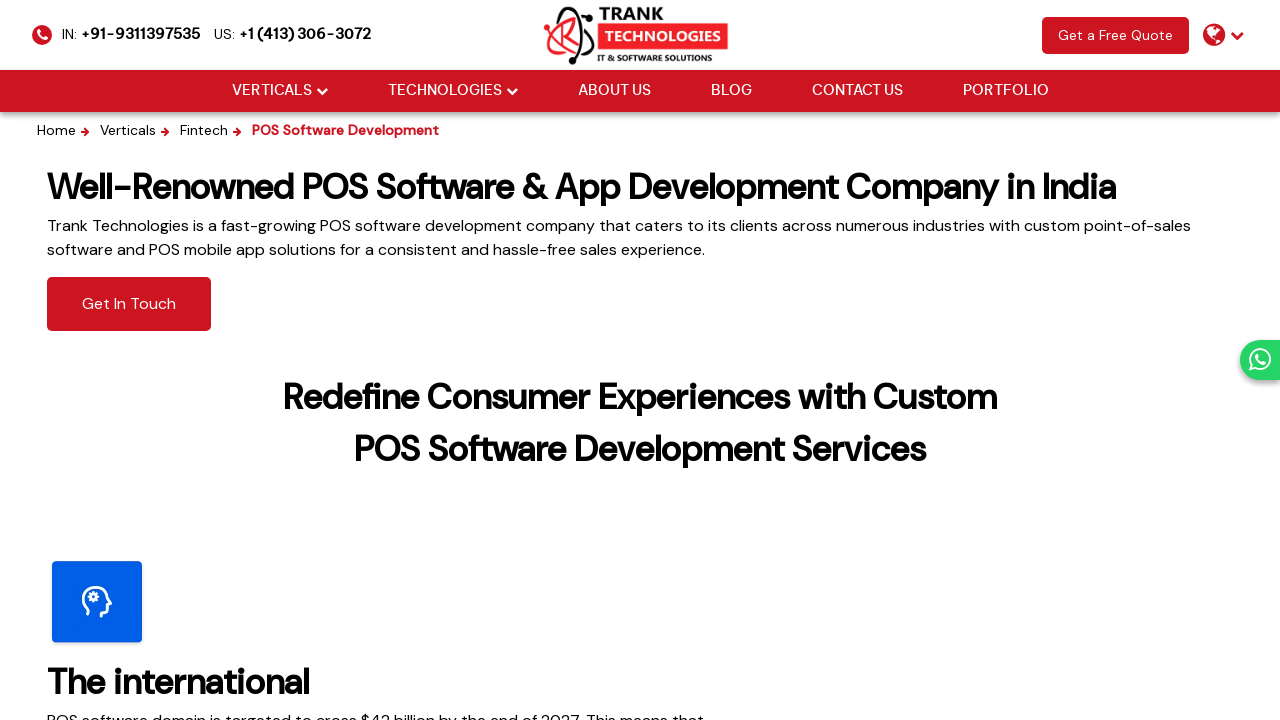